Tests that the "Open Window" button exists on the Automation Practice page and verifies its text content is correct

Starting URL: https://rahulshettyacademy.com/AutomationPractice/

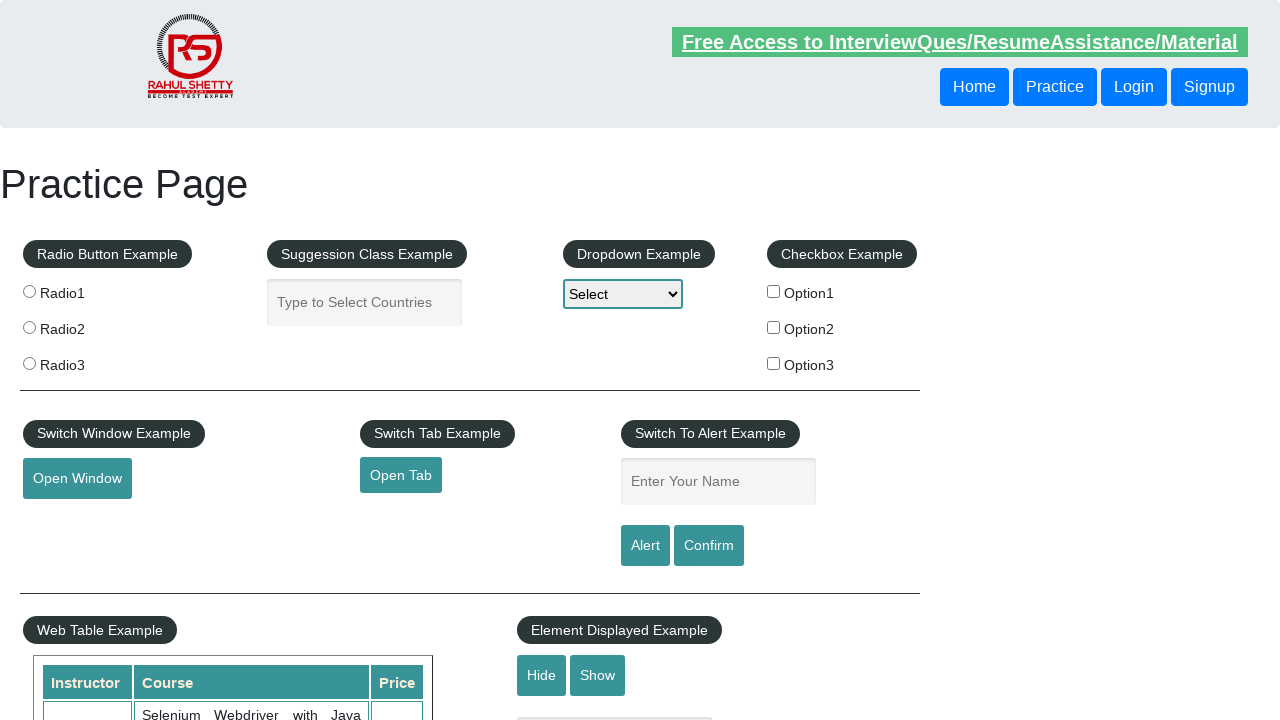

Navigated to Automation Practice page
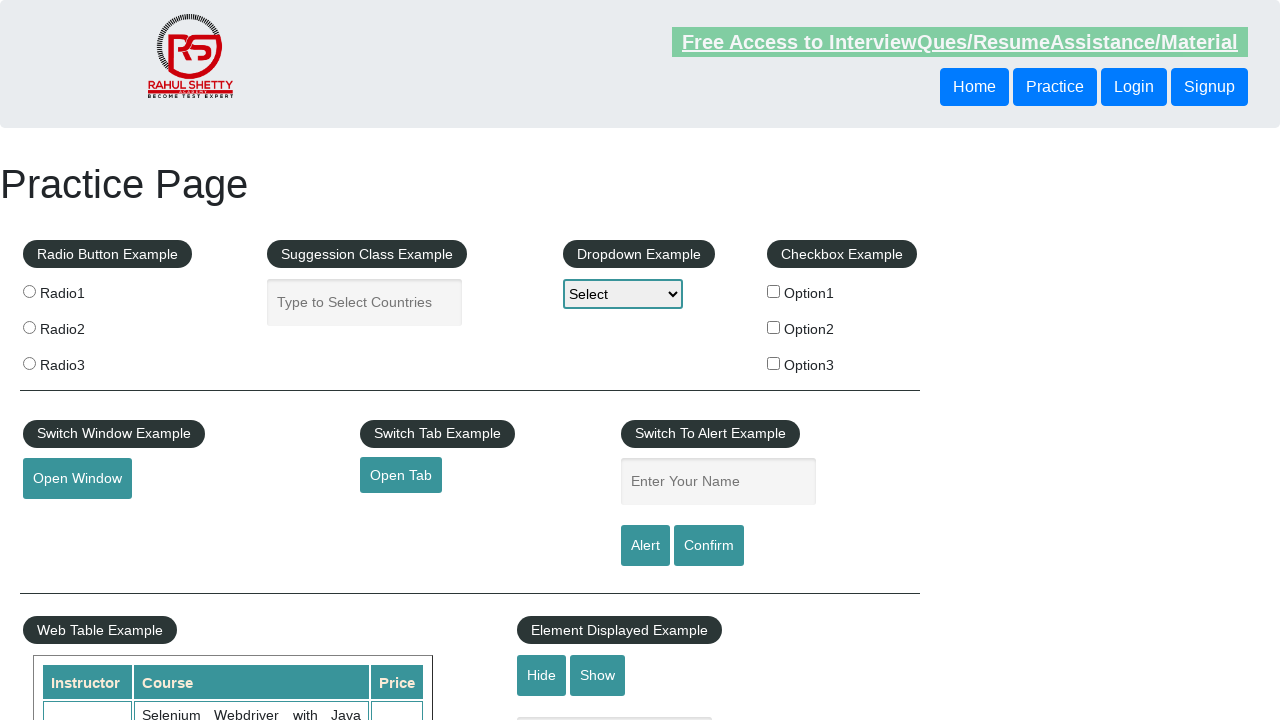

Located the 'Open Window' button element
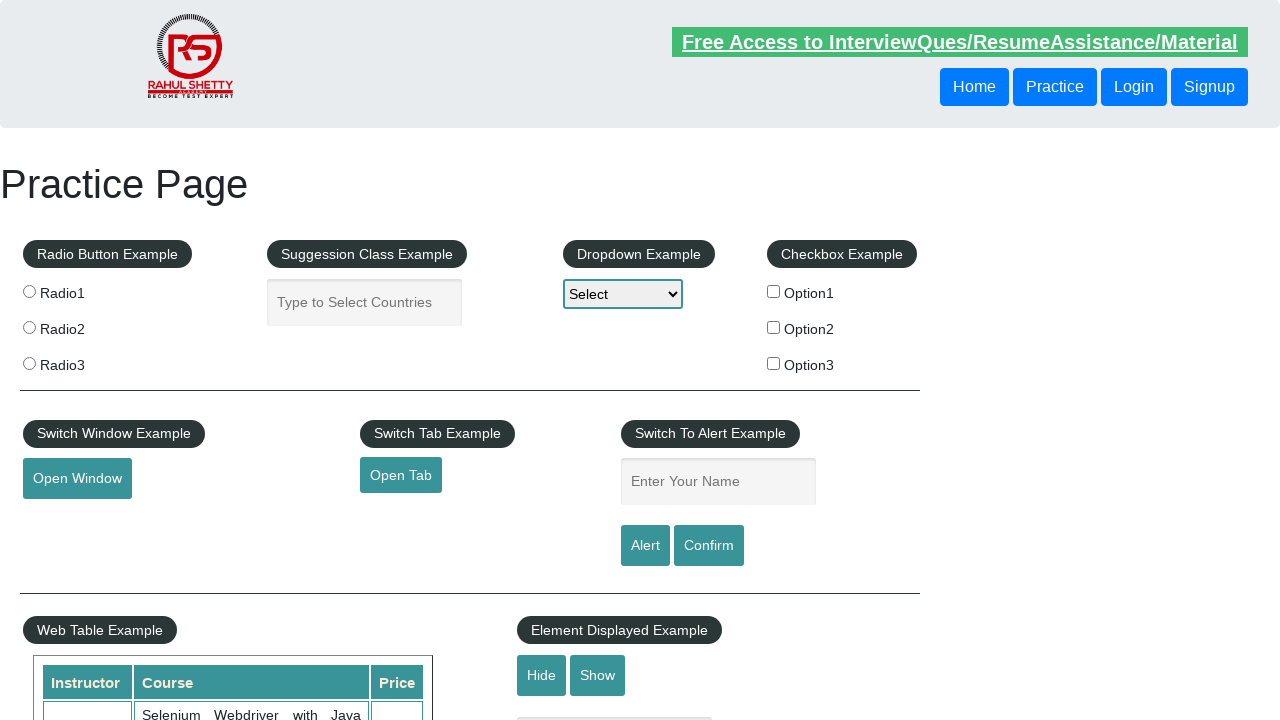

Verified 'Open Window' button is visible
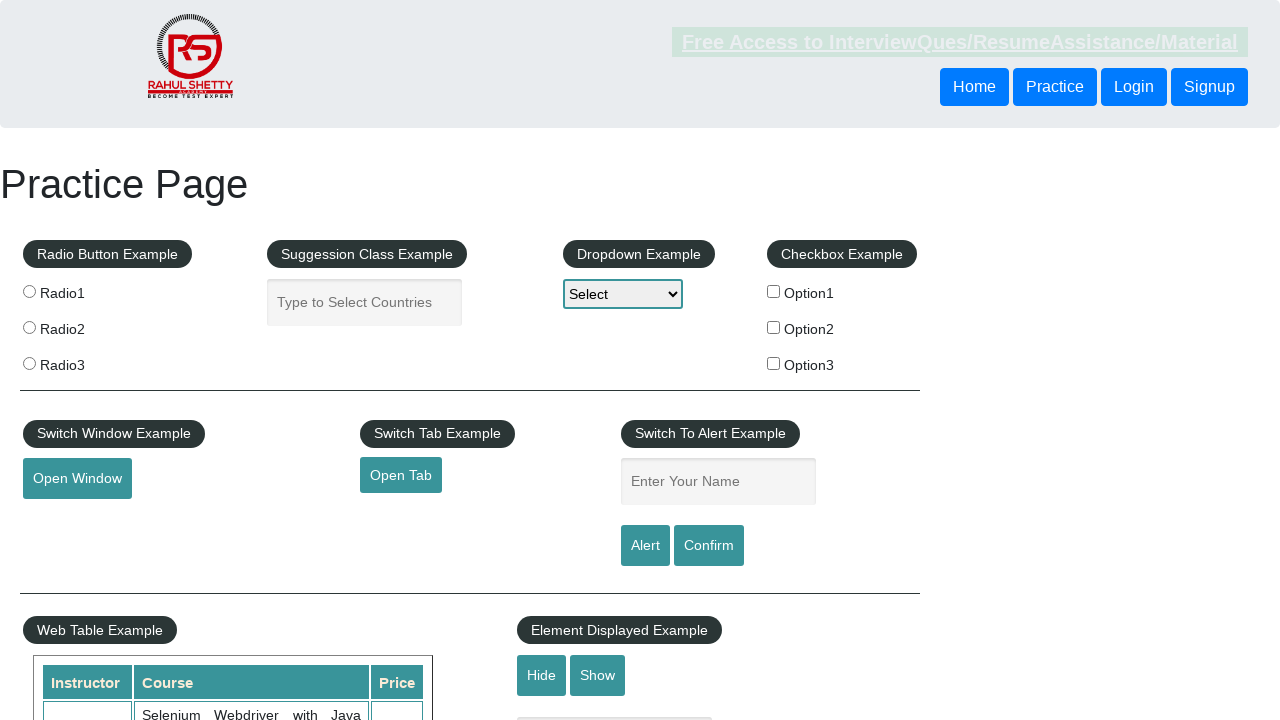

Retrieved button text content
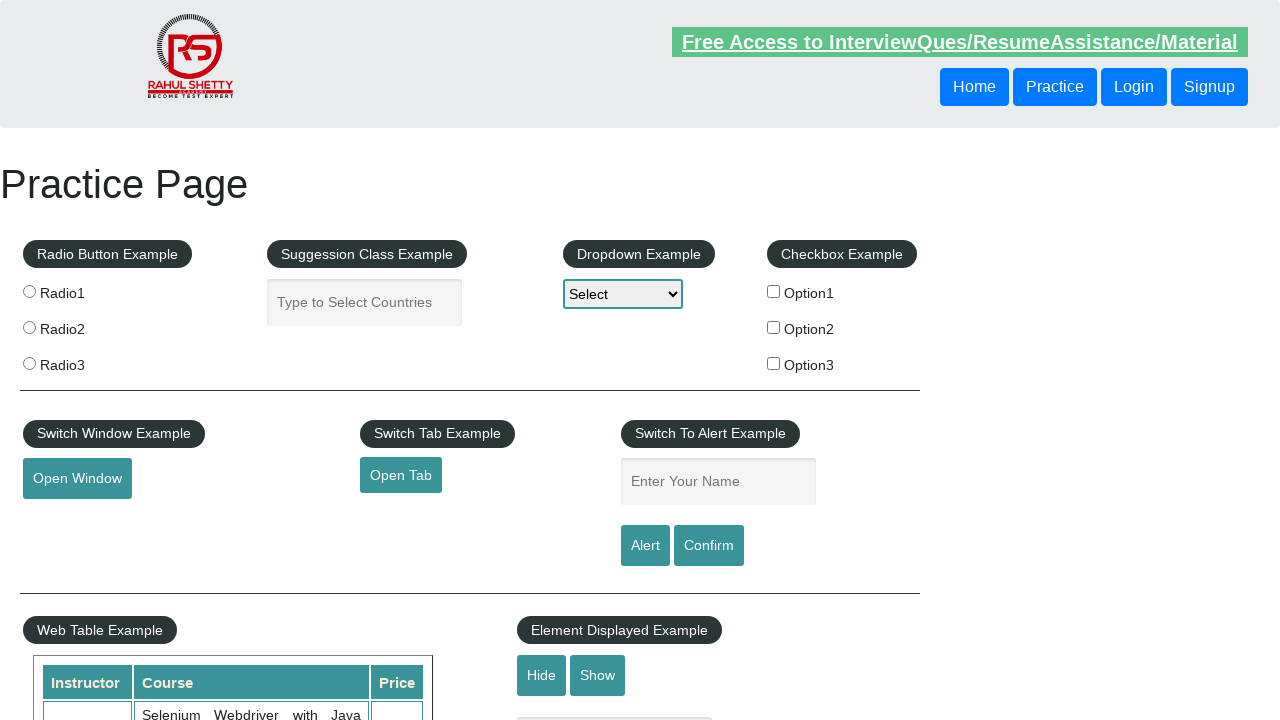

Asserted button text equals 'Open Window'
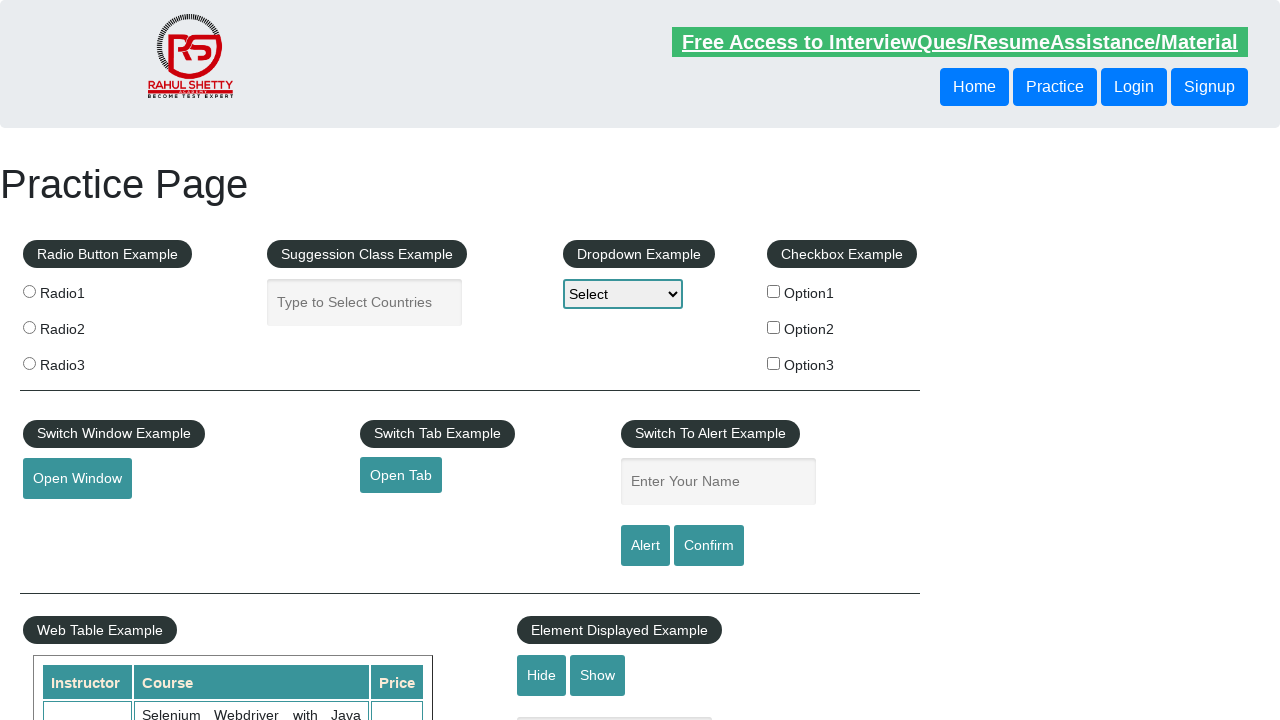

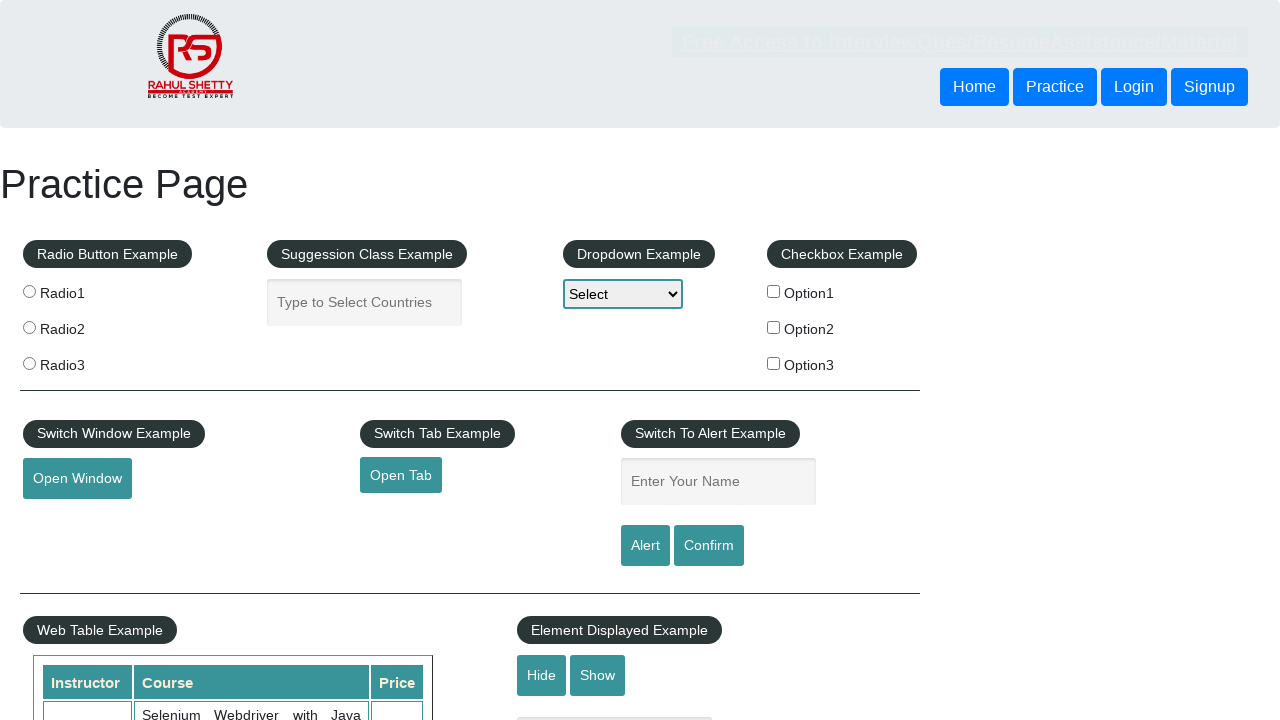